Tests number input functionality by entering a number, clicking the Result button to display the result, then clicking Clear Result to hide it again

Starting URL: https://kristinek.github.io/site/examples/actions

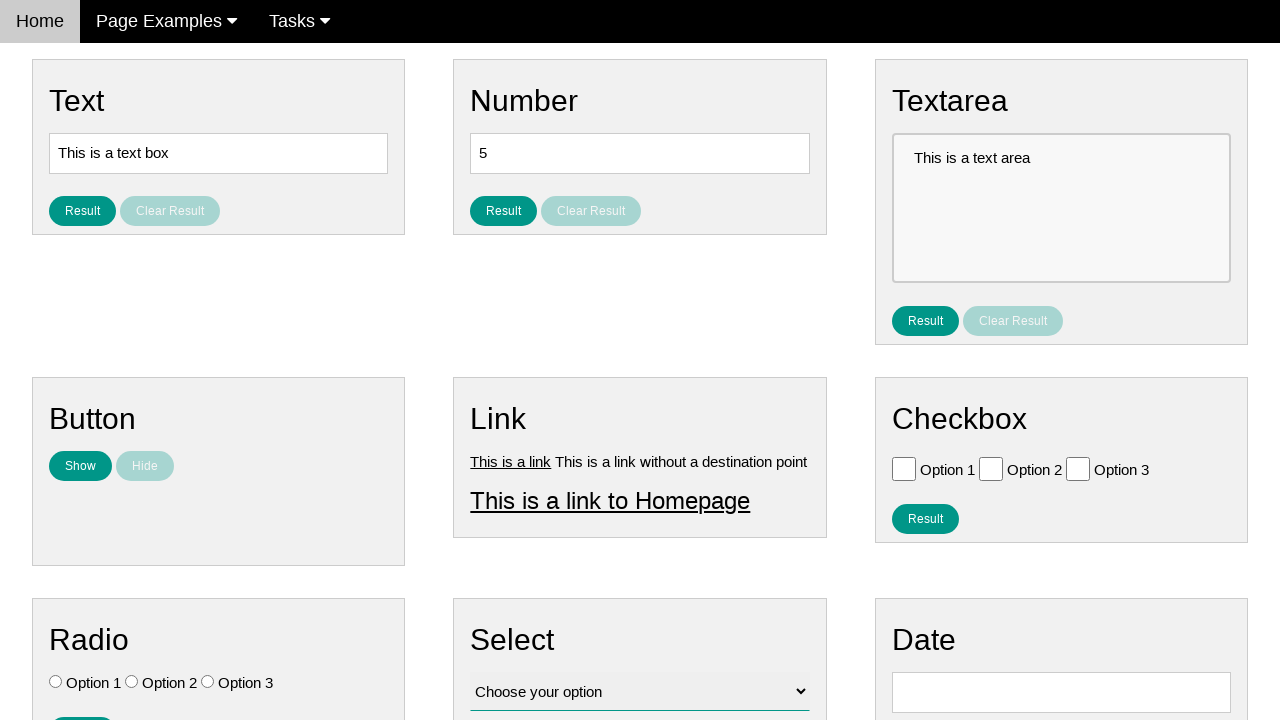

Filled number input field with '7' on #number
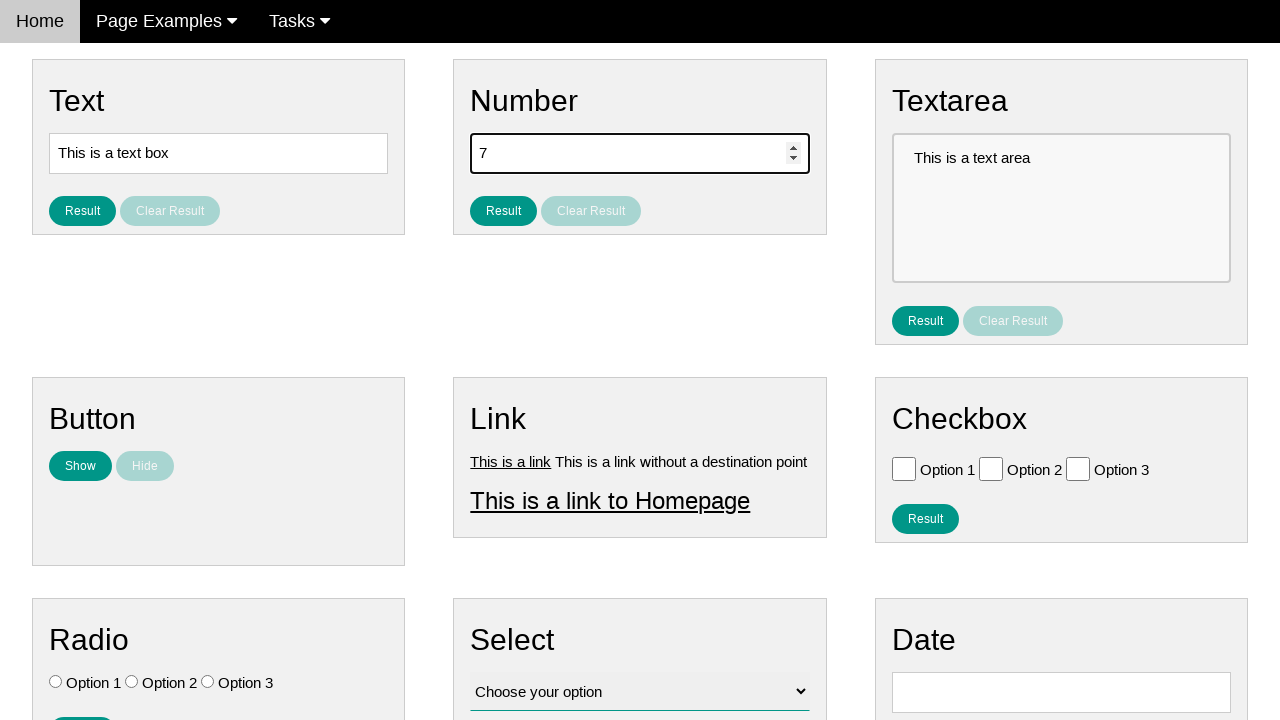

Located clear result button
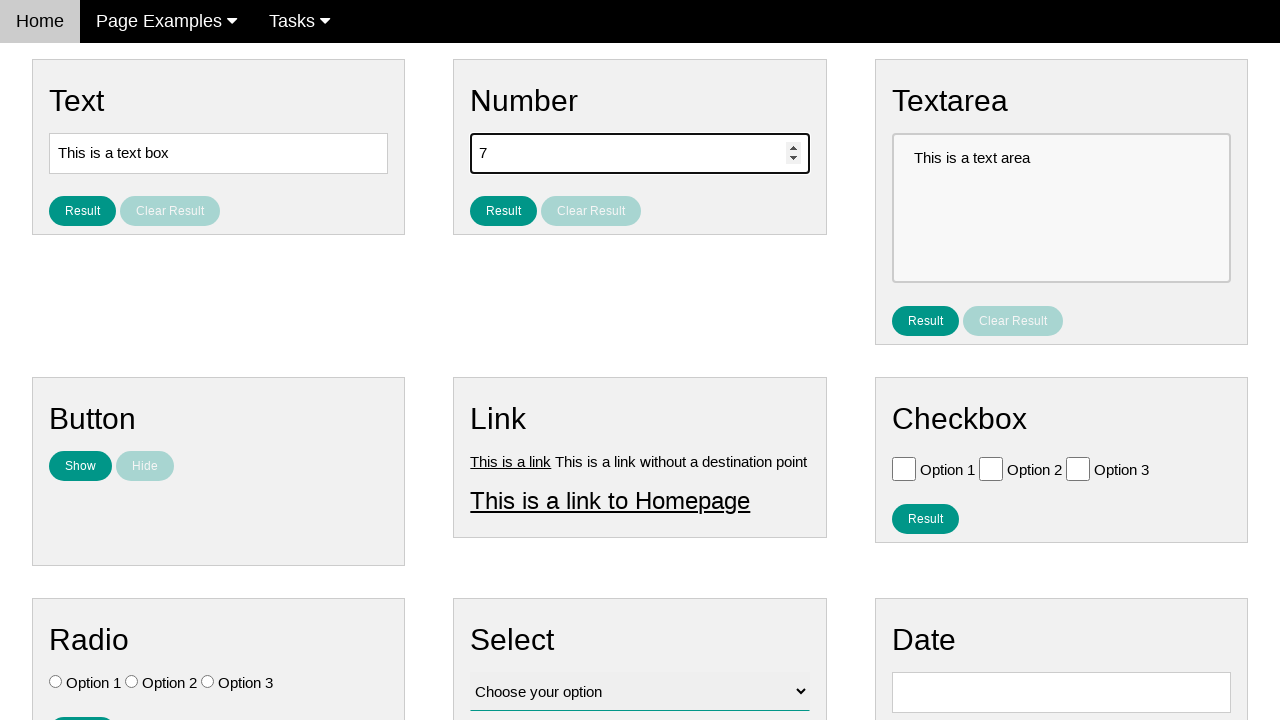

Verified clear result button is not enabled initially
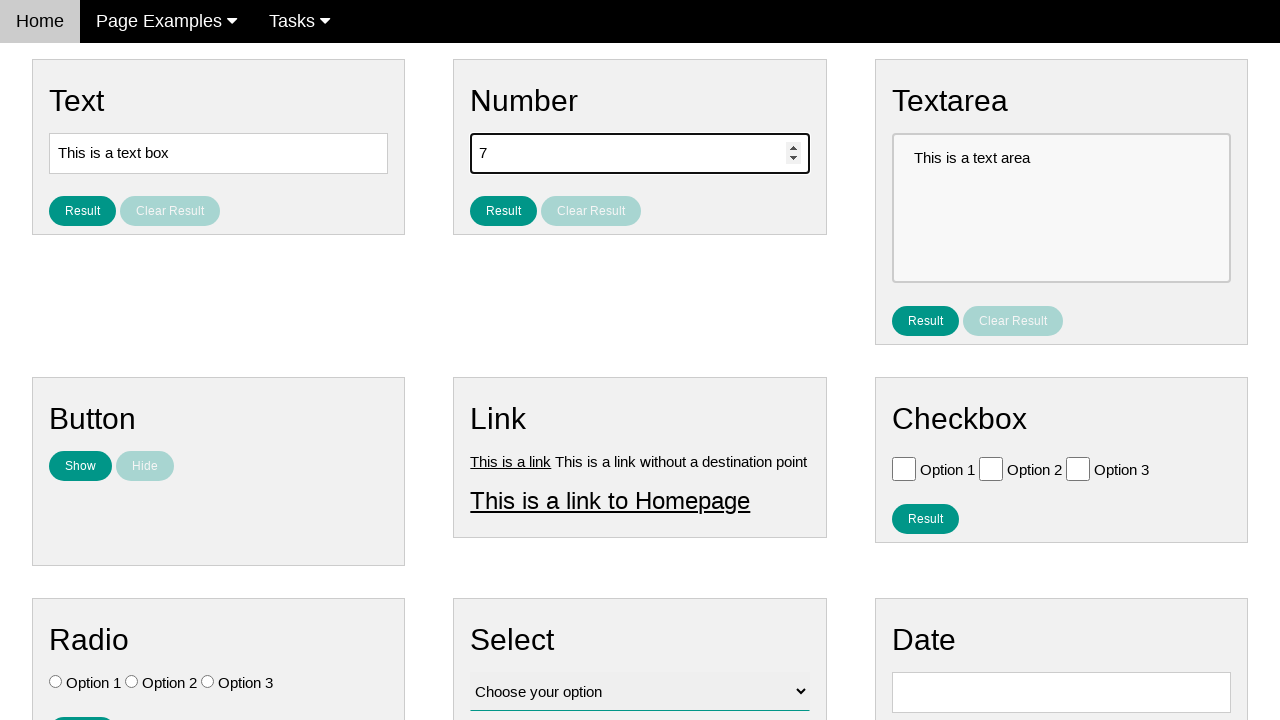

Located result number display element
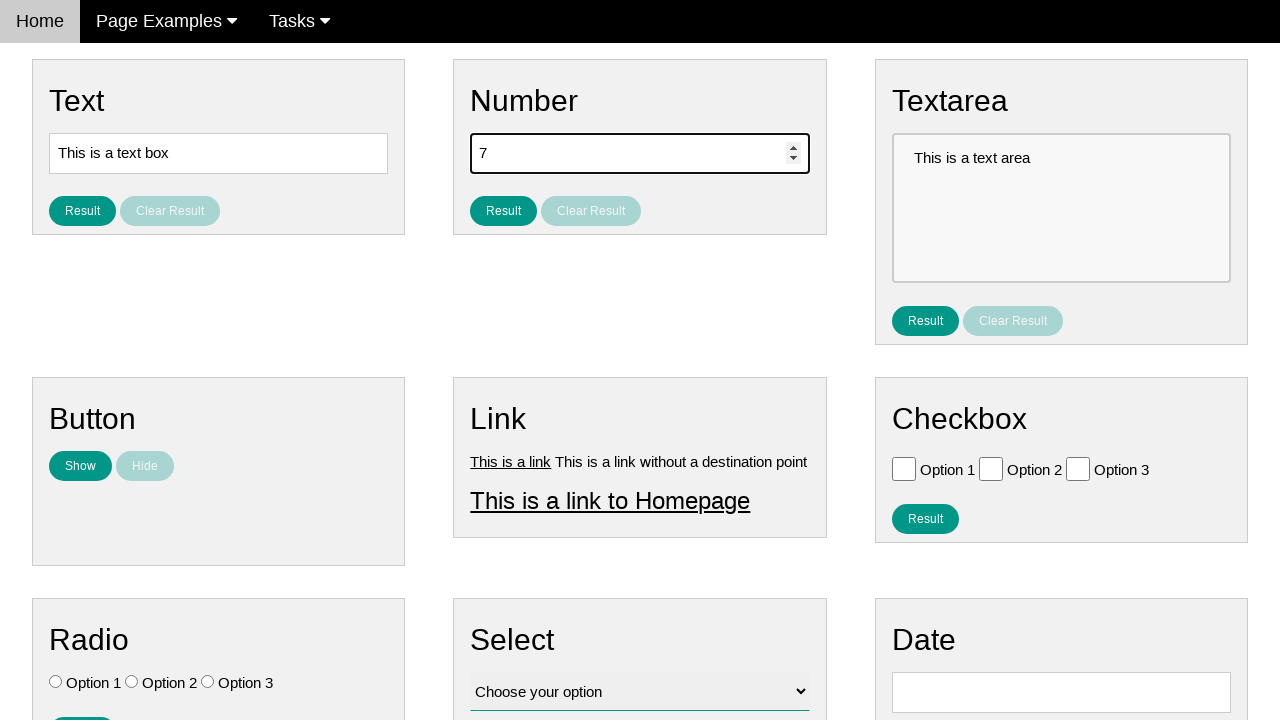

Verified result text is not visible initially
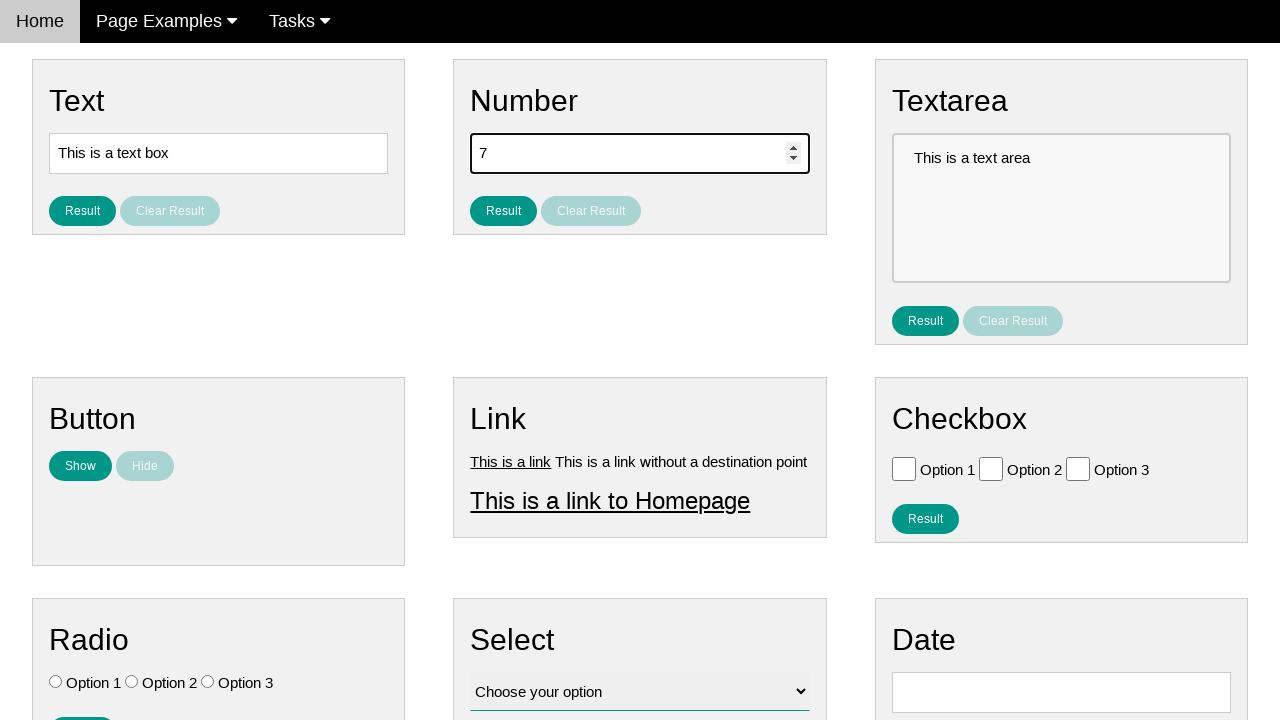

Clicked Result button to display the result at (504, 211) on #result_button_number
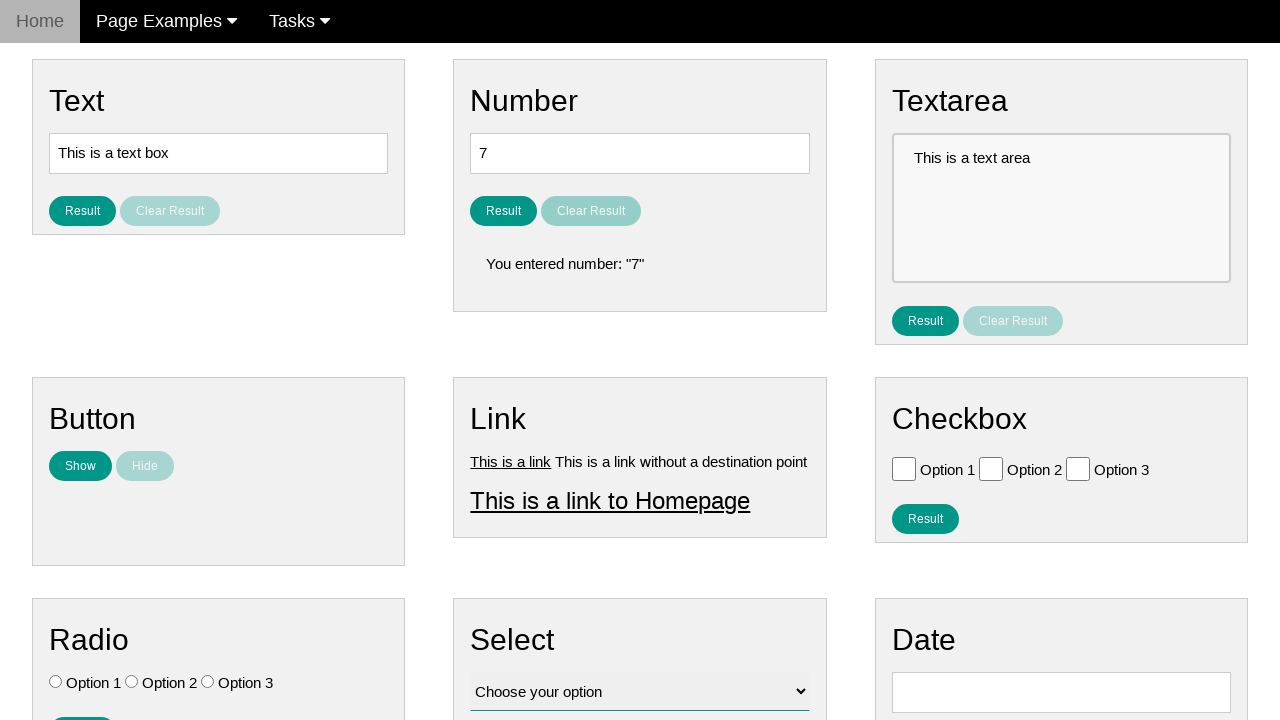

Verified result text is now visible
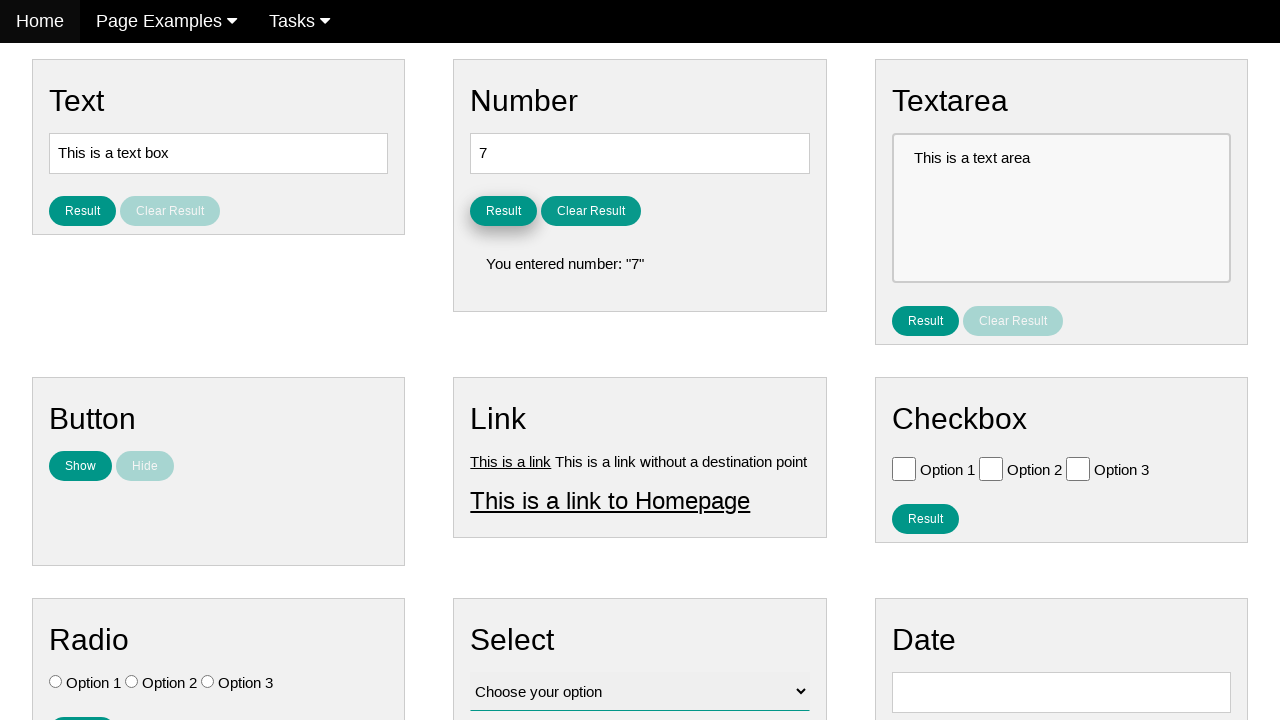

Verified result text contains the entered number '7'
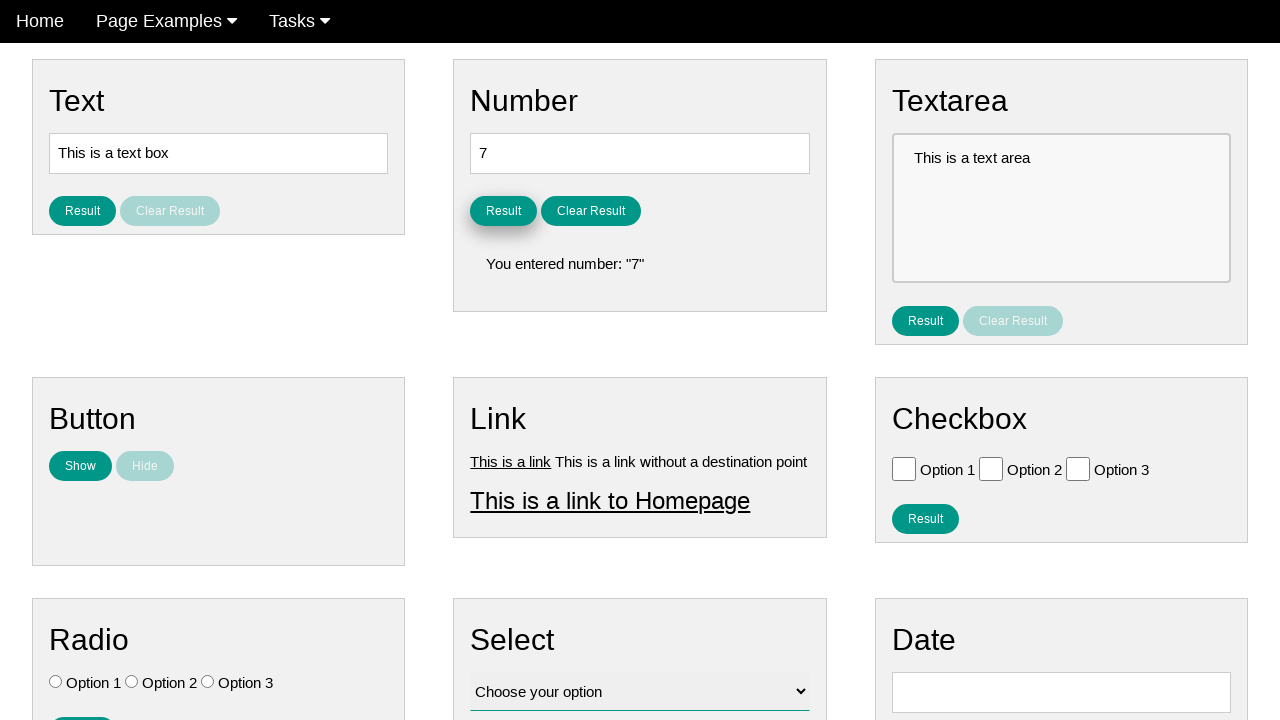

Verified clear result button is now enabled
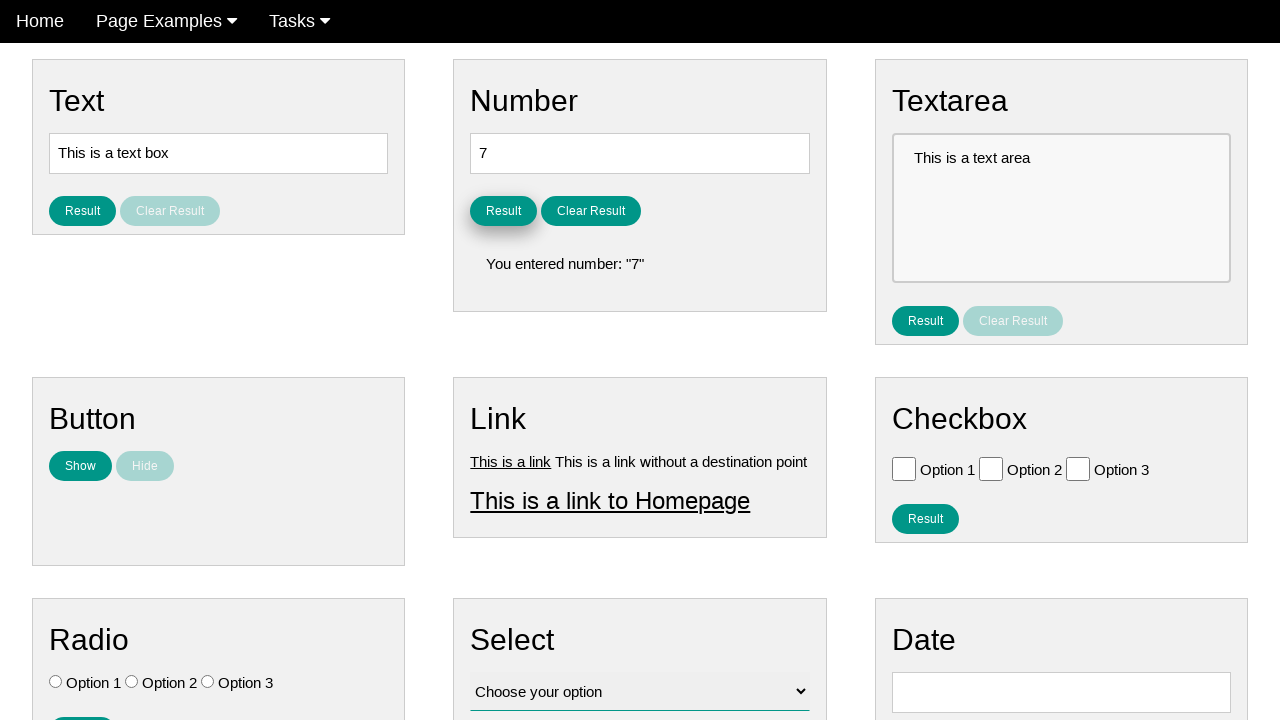

Clicked Clear Result button to hide the result at (591, 211) on #clear_result_button_number
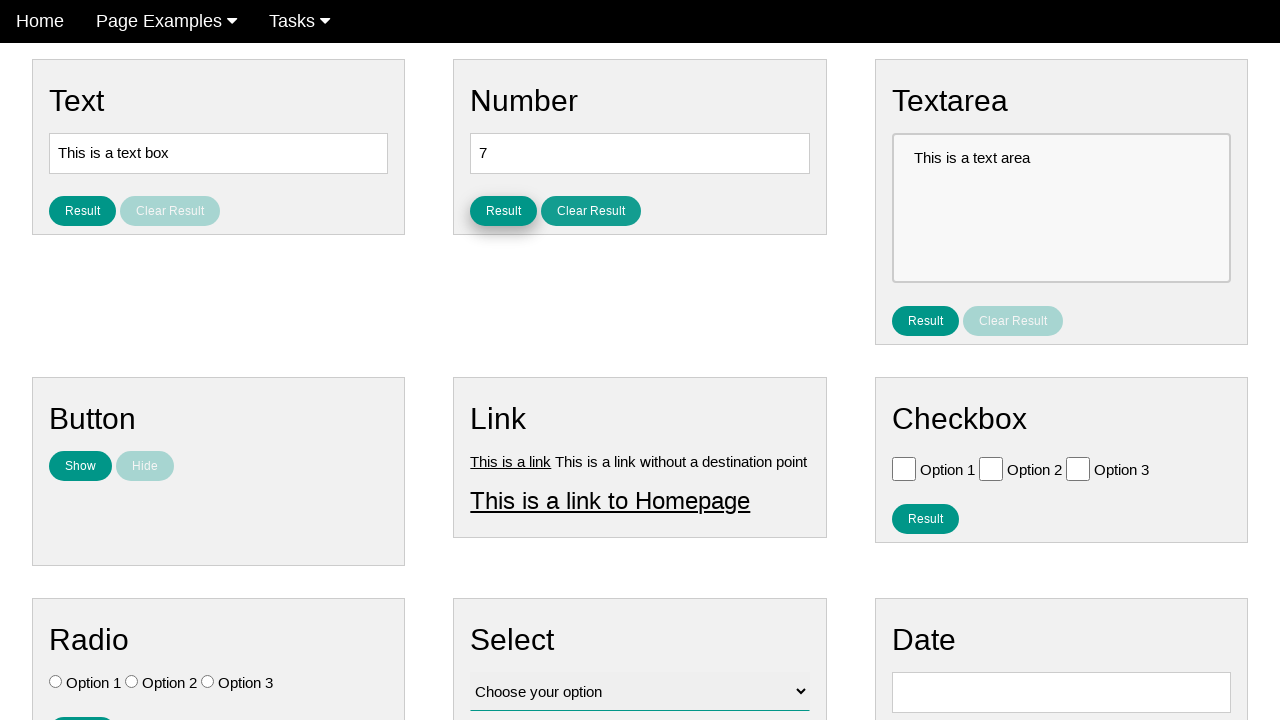

Verified result text is no longer visible after clicking Clear Result
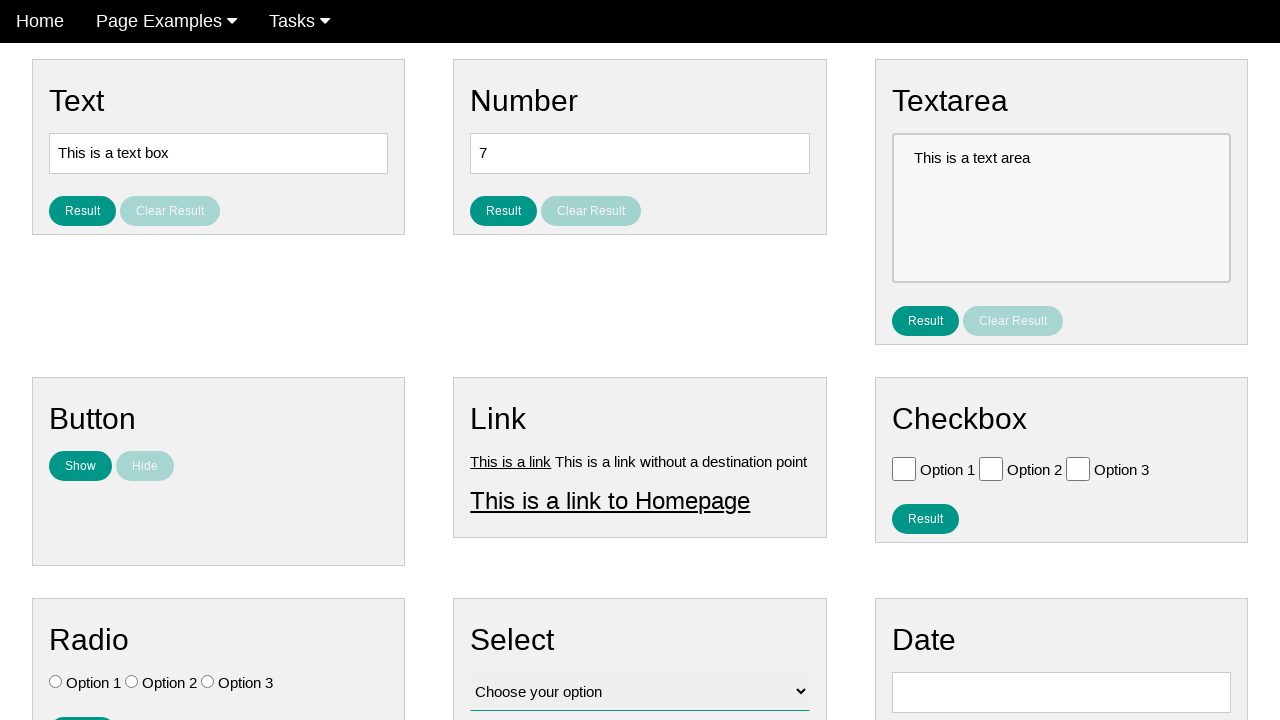

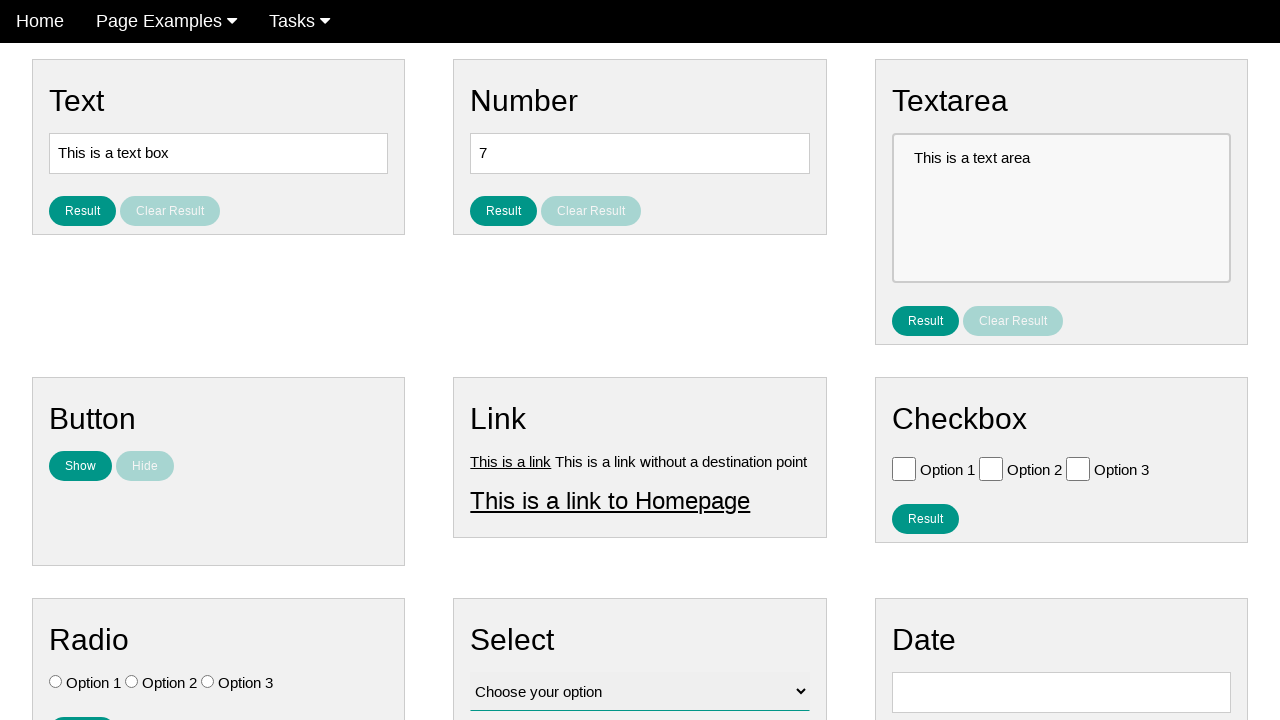